Tests a basic form on an automation practice website by clicking on Basic Elements tab, filling in email and password fields in the Basic Forms section, submitting the form, and validating the success alert message.

Starting URL: http://automationbykrishna.com/#

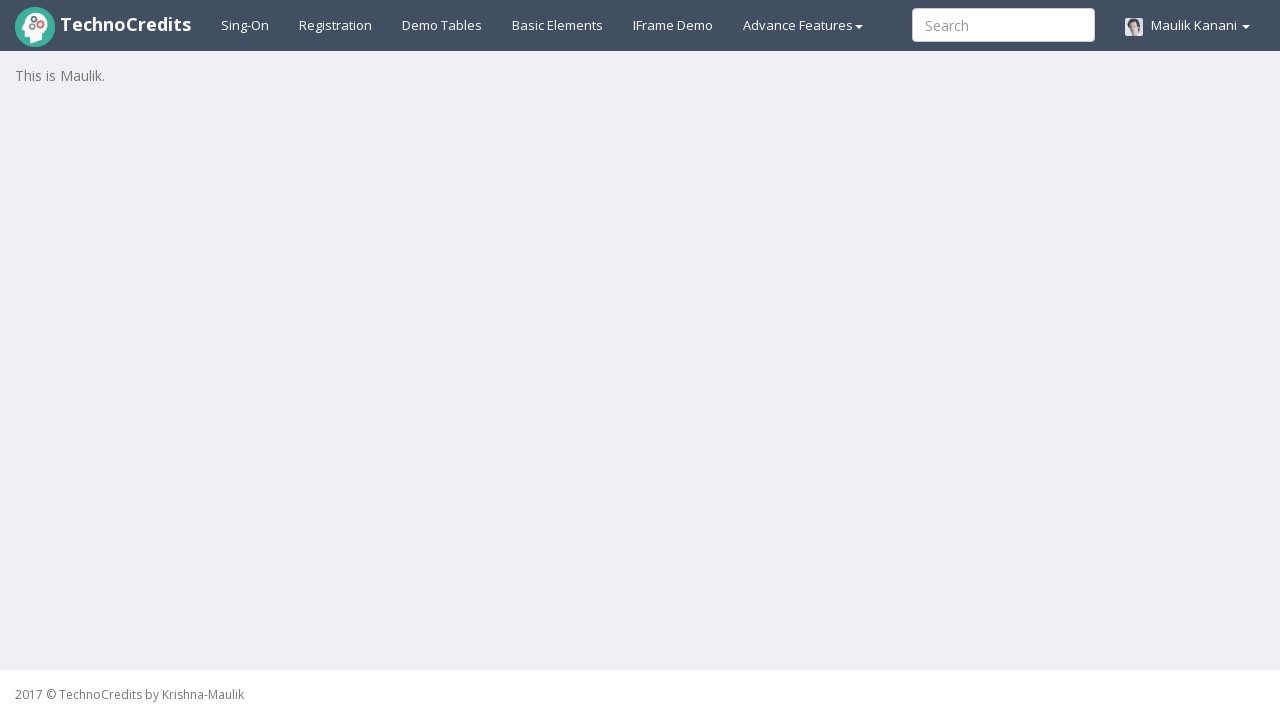

Clicked on Basic Elements tab at (558, 25) on xpath=//a[contains(text(),'Basic Elements')]
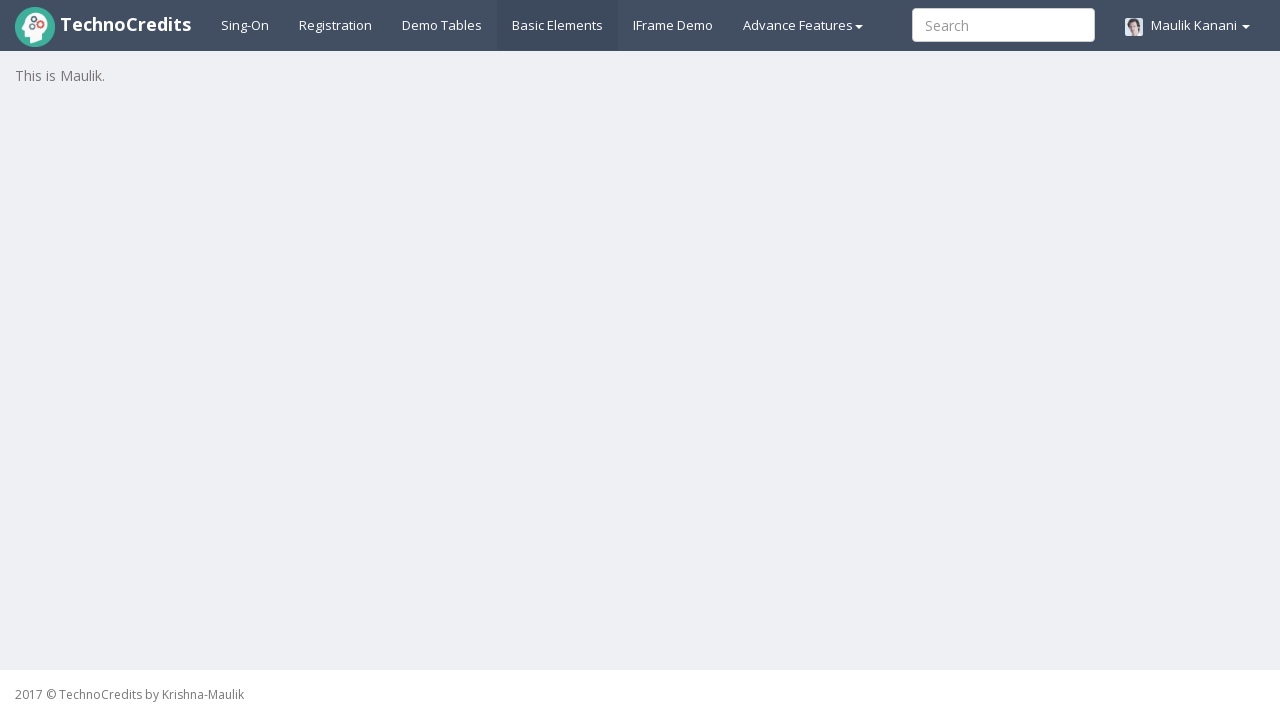

Email input field loaded
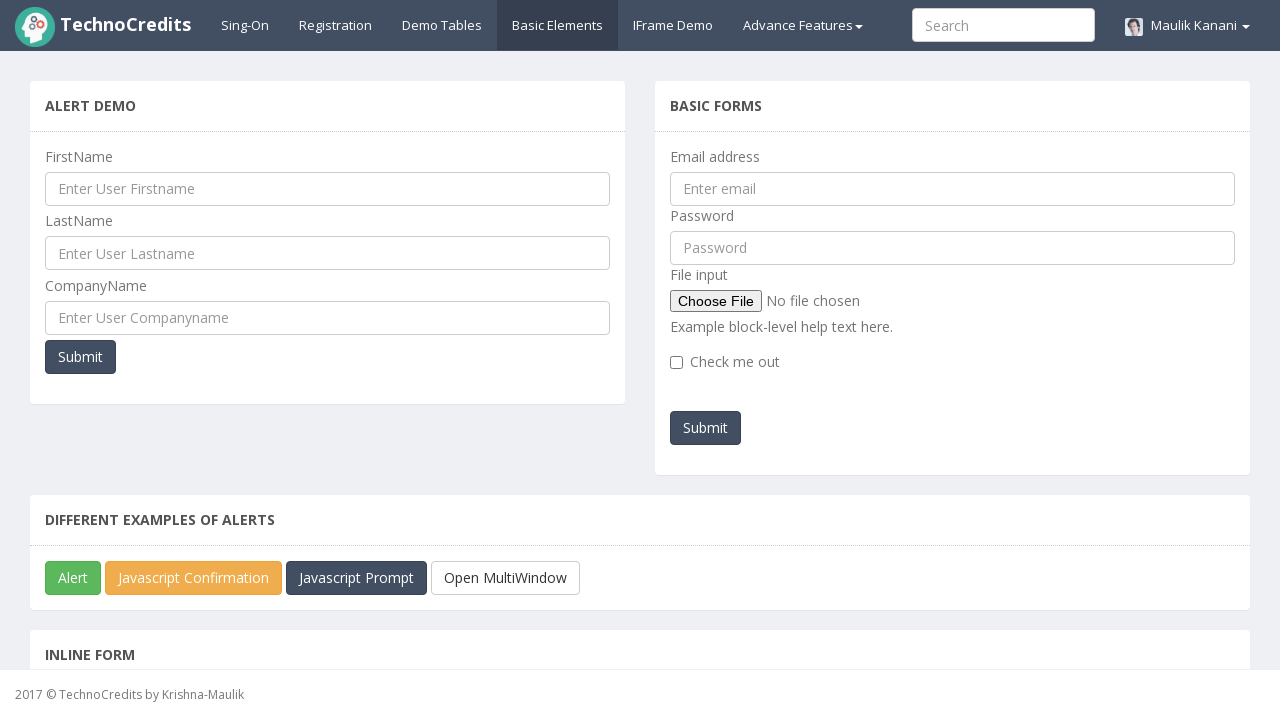

Filled email field with 'testuser_automation@example.com' on #exampleInputEmail1
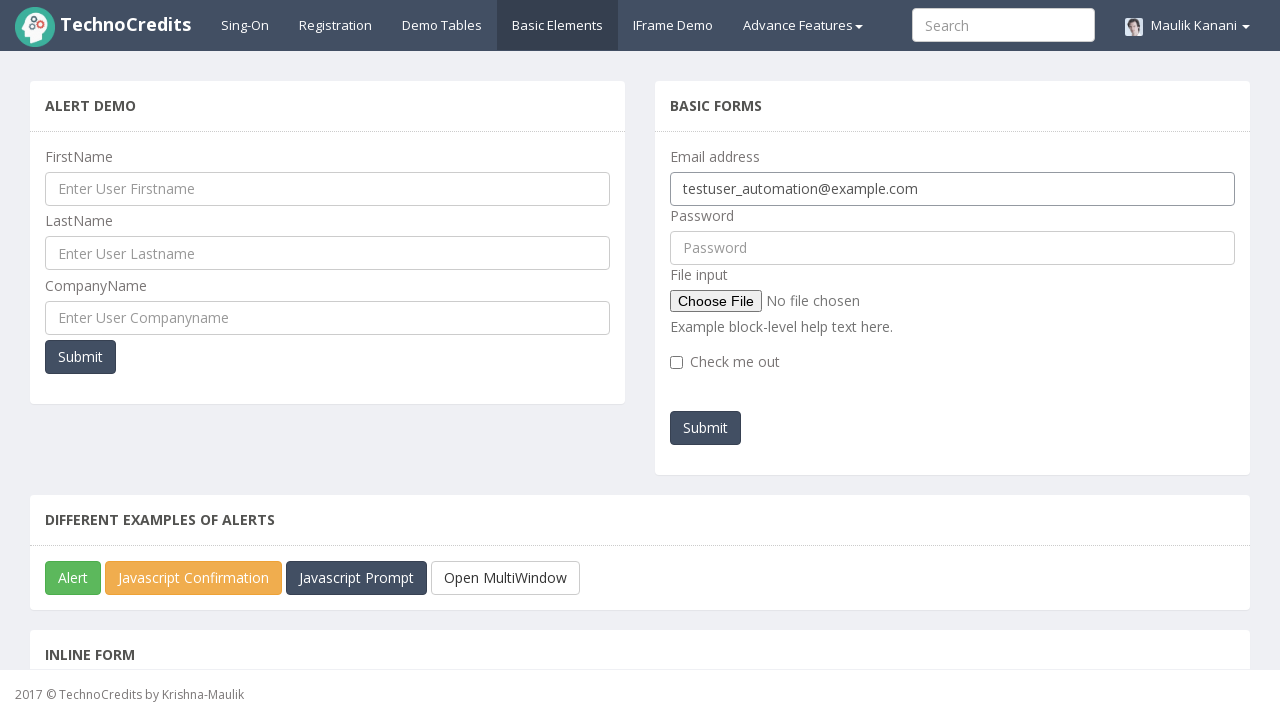

Filled password field with 'SecurePass789' on #pwd
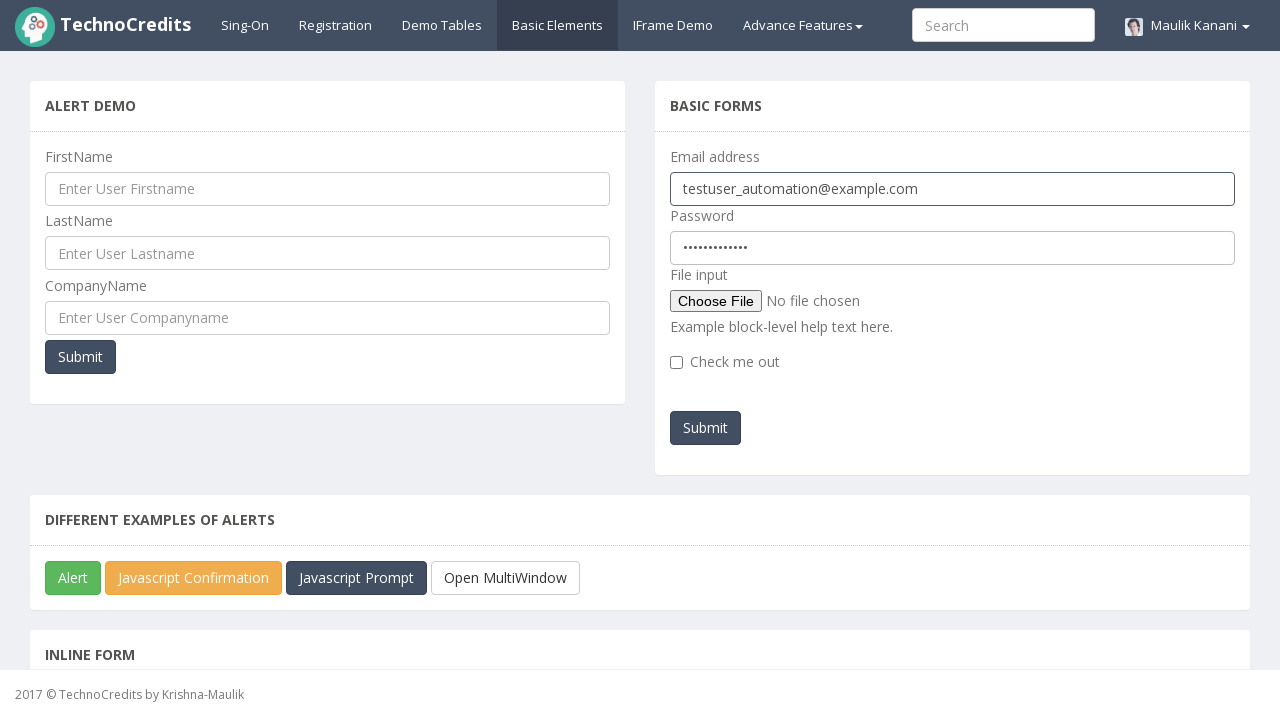

Set up dialog handler to accept alerts
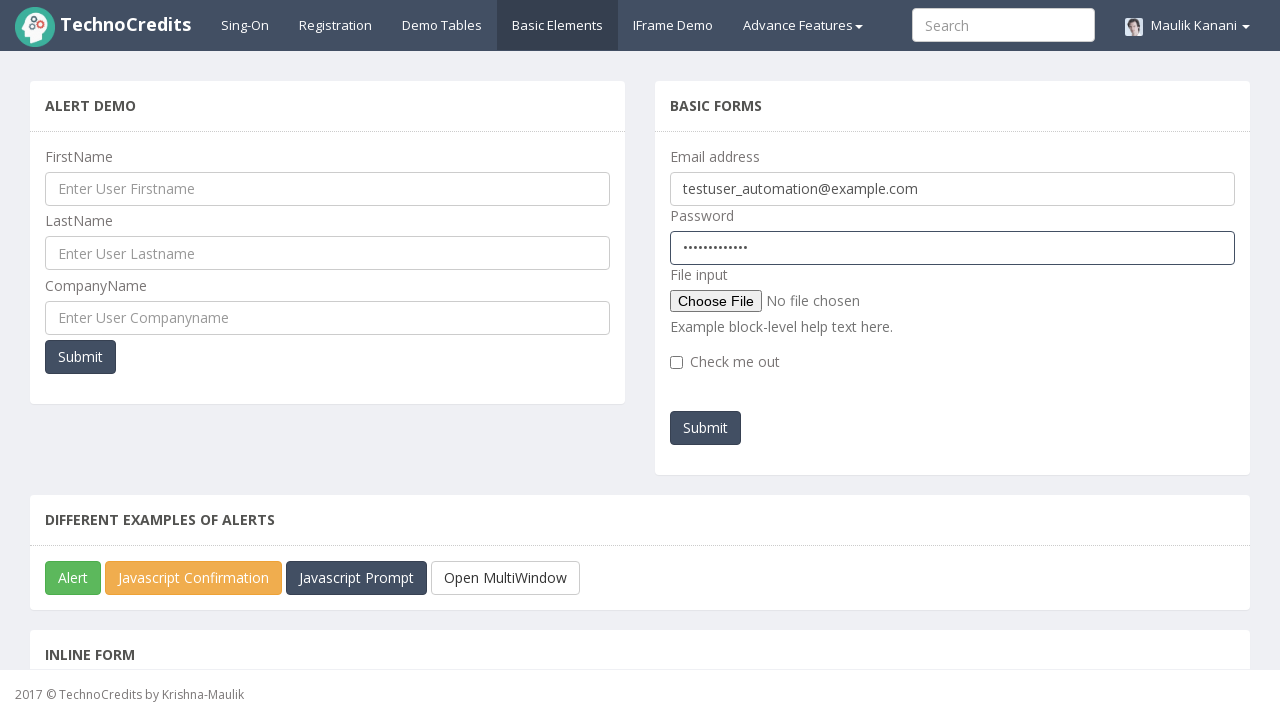

Clicked Submit button to submit the form at (706, 428) on #submitb2
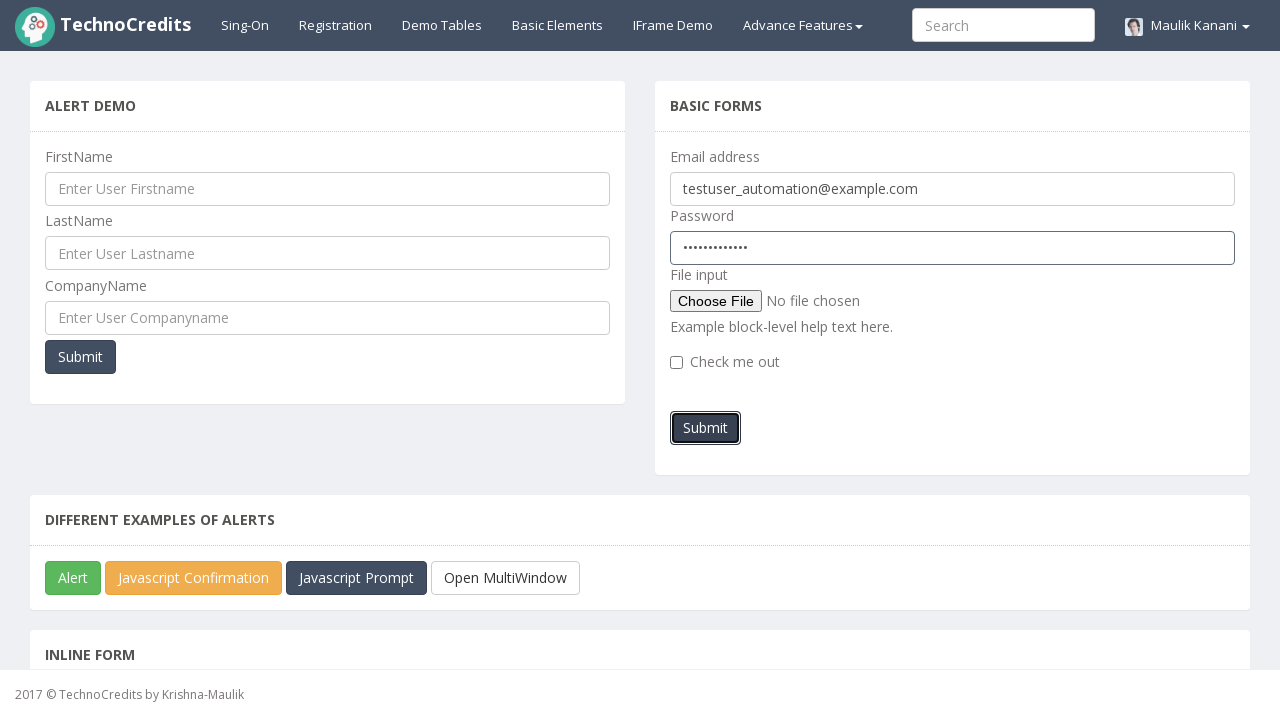

Waited 1 second for alert to be processed
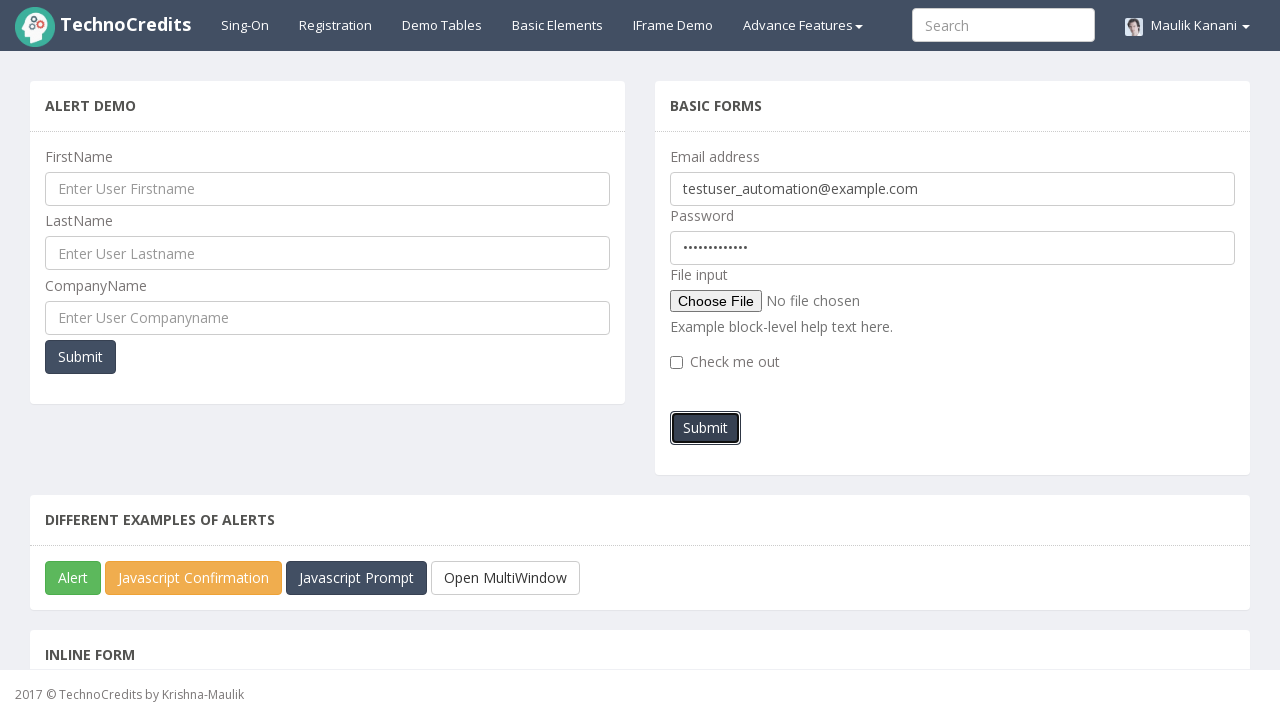

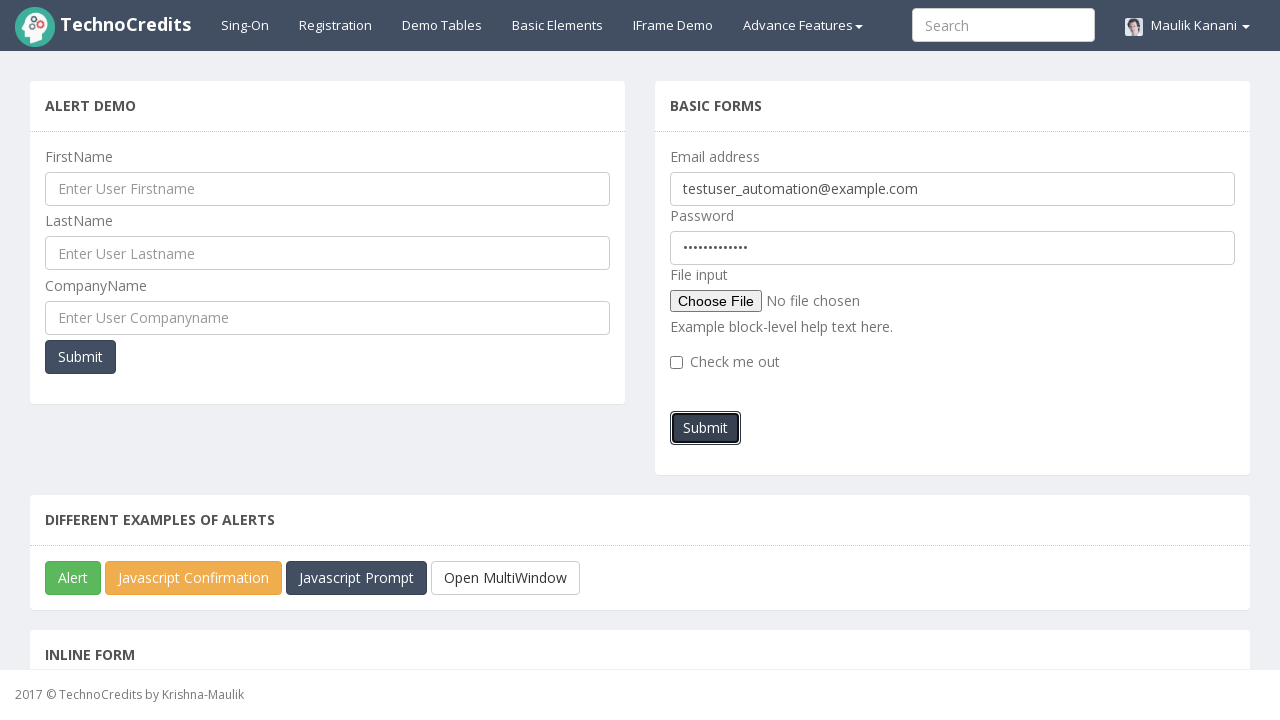